Navigates to the Rahul Shetty Academy client page

Starting URL: https://rahulshettyacademy.com/client/

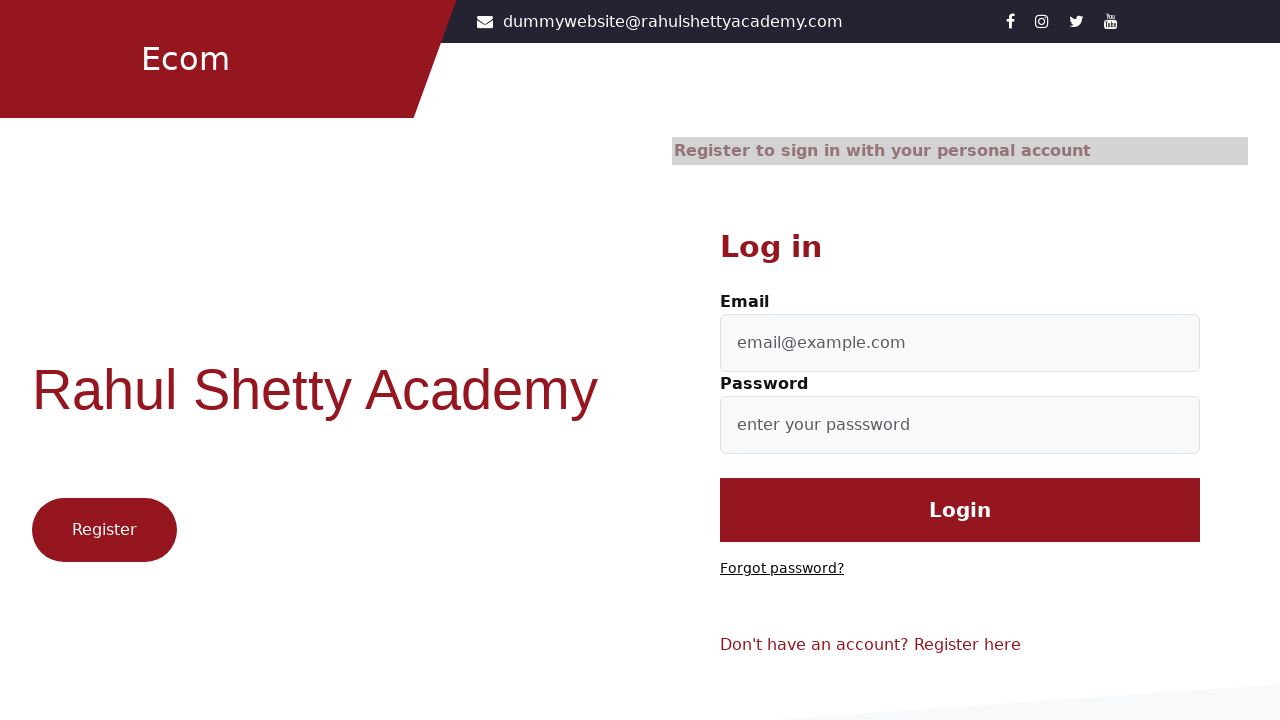

Navigated to Rahul Shetty Academy client page
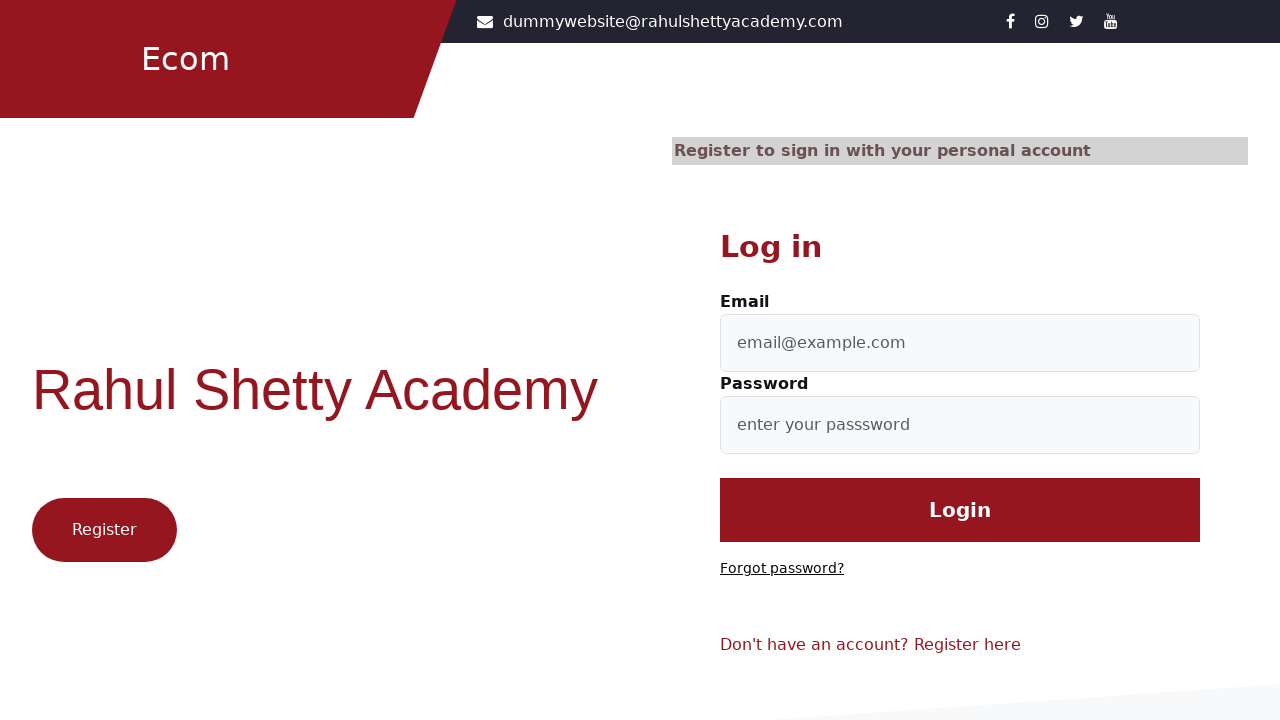

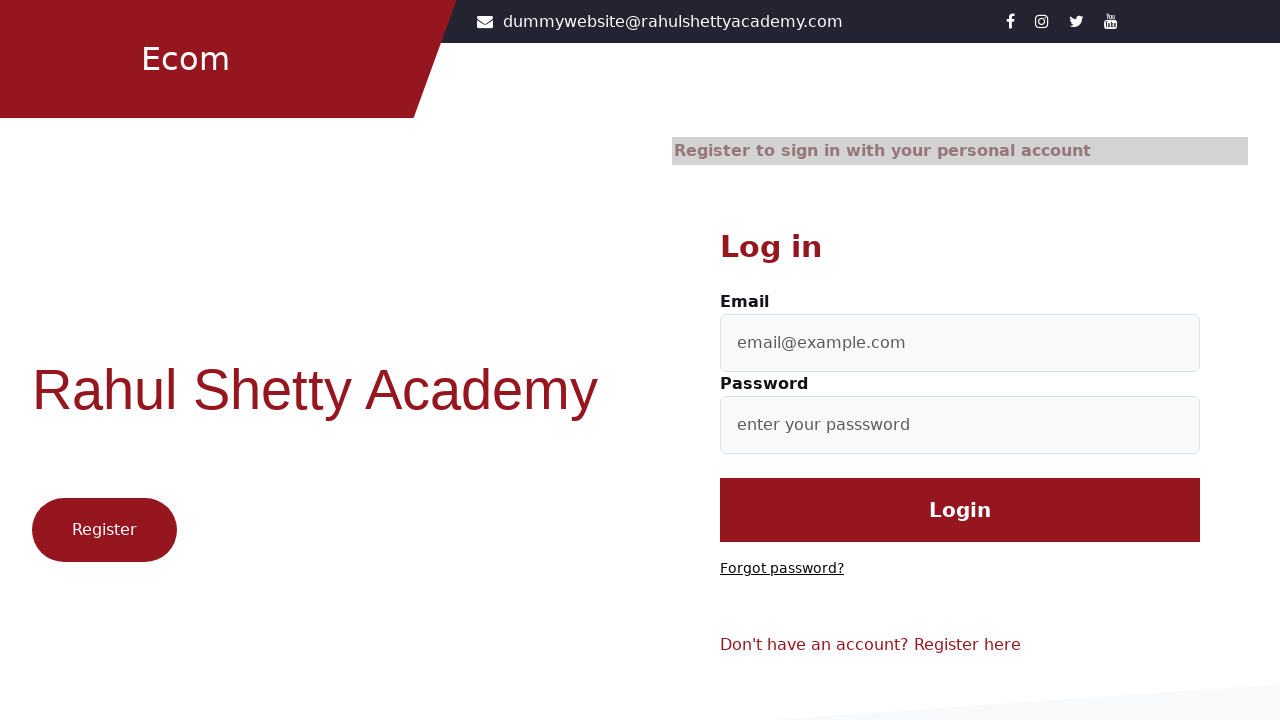